Tests input field interactions on a practice page including filling text, appending text using keyboard navigation, and clearing an input field

Starting URL: https://letcode.in/edit

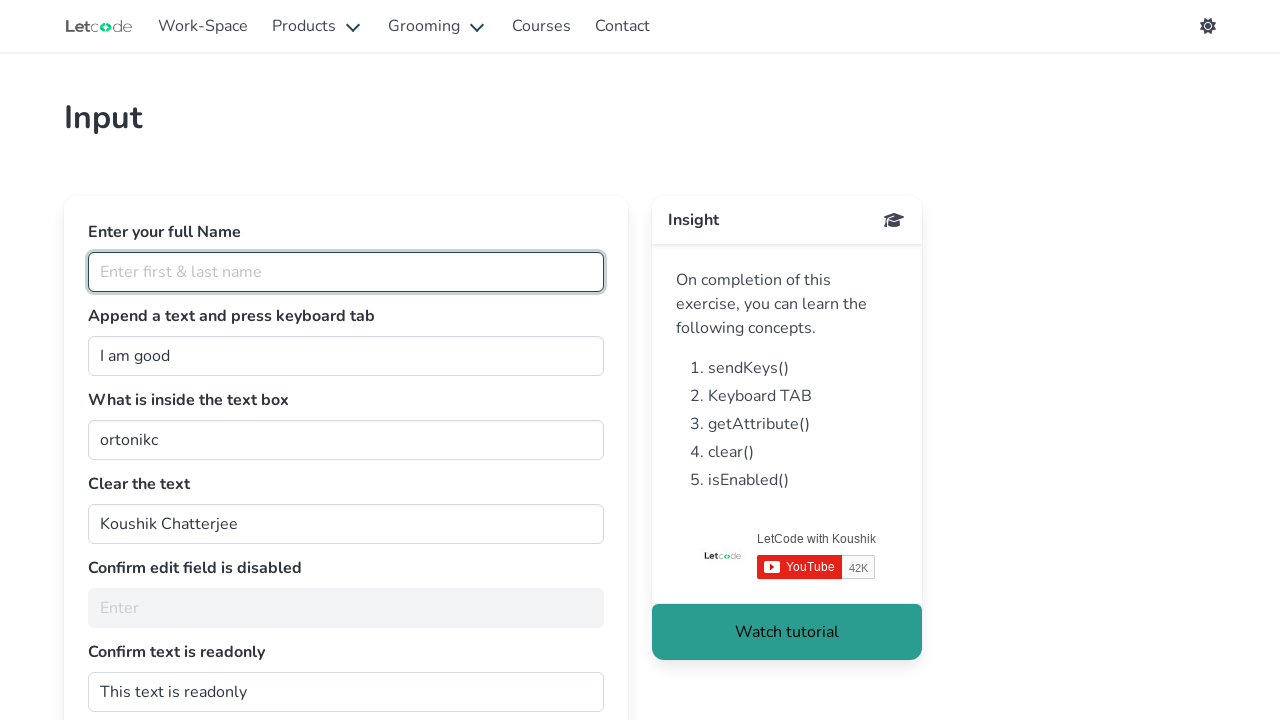

Waited for page to load (domcontentloaded)
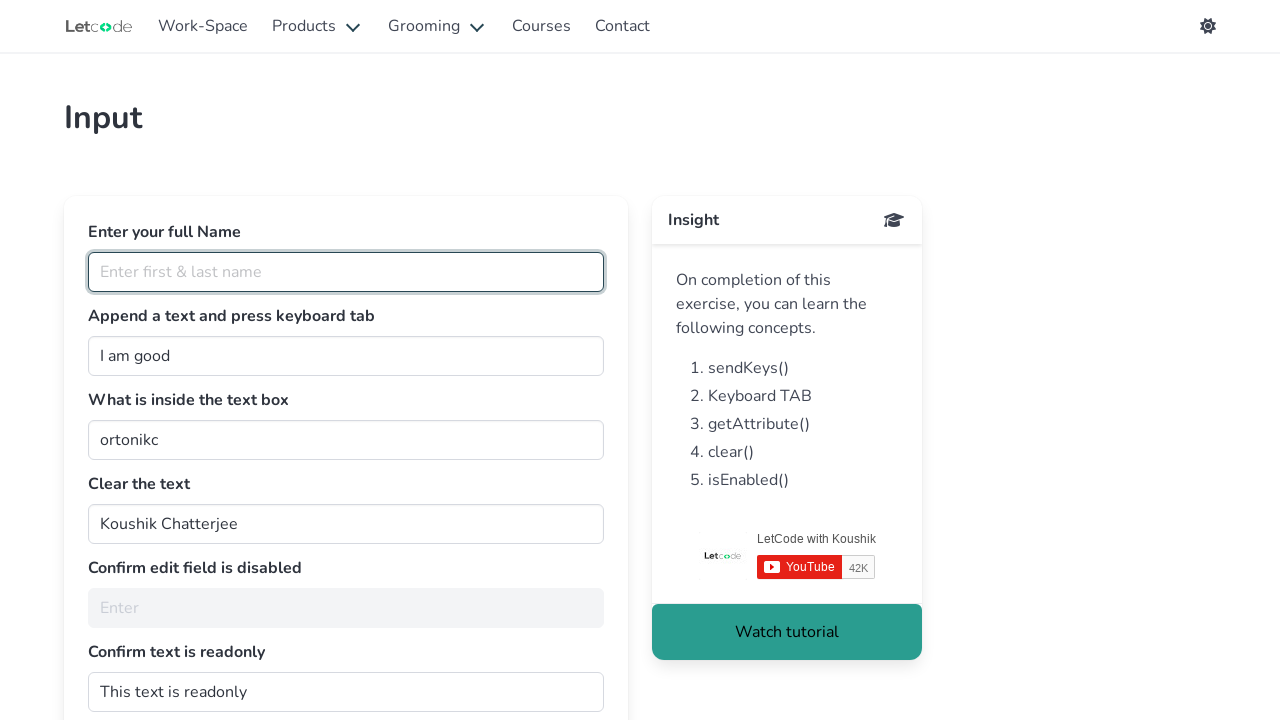

Filled fullName input field with 'admin' on #fullName
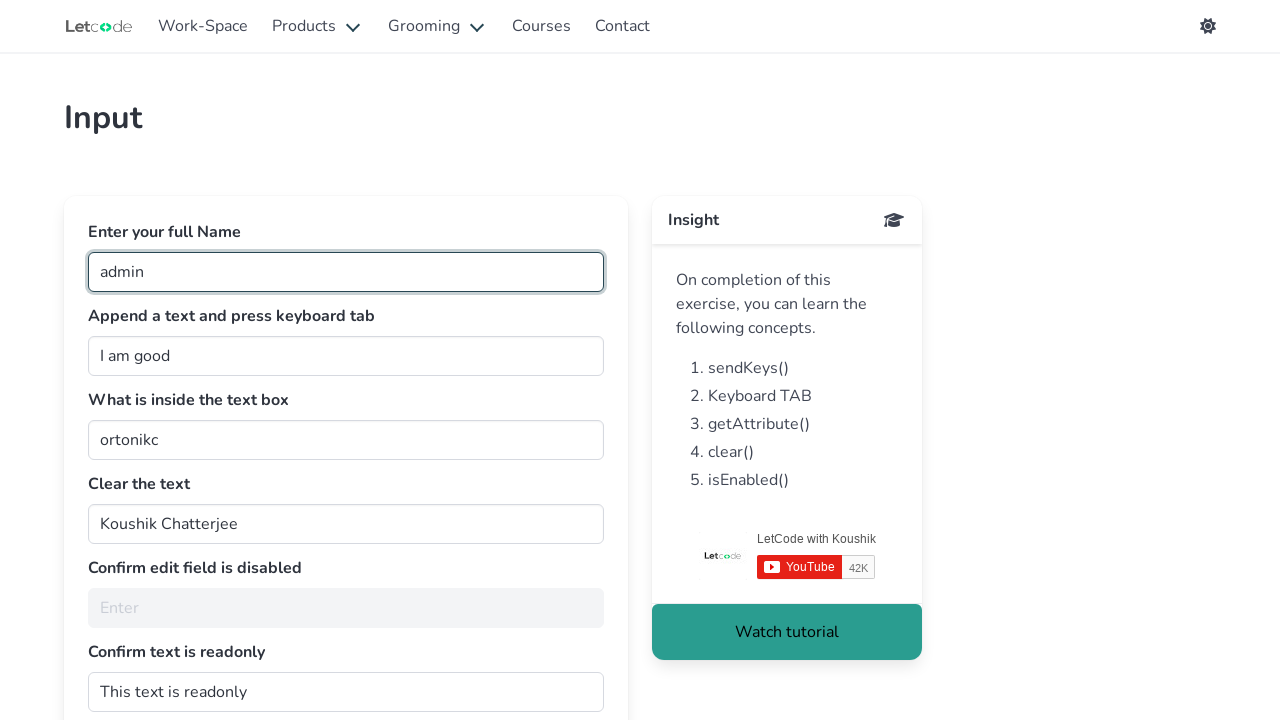

Focused on join input field on #join
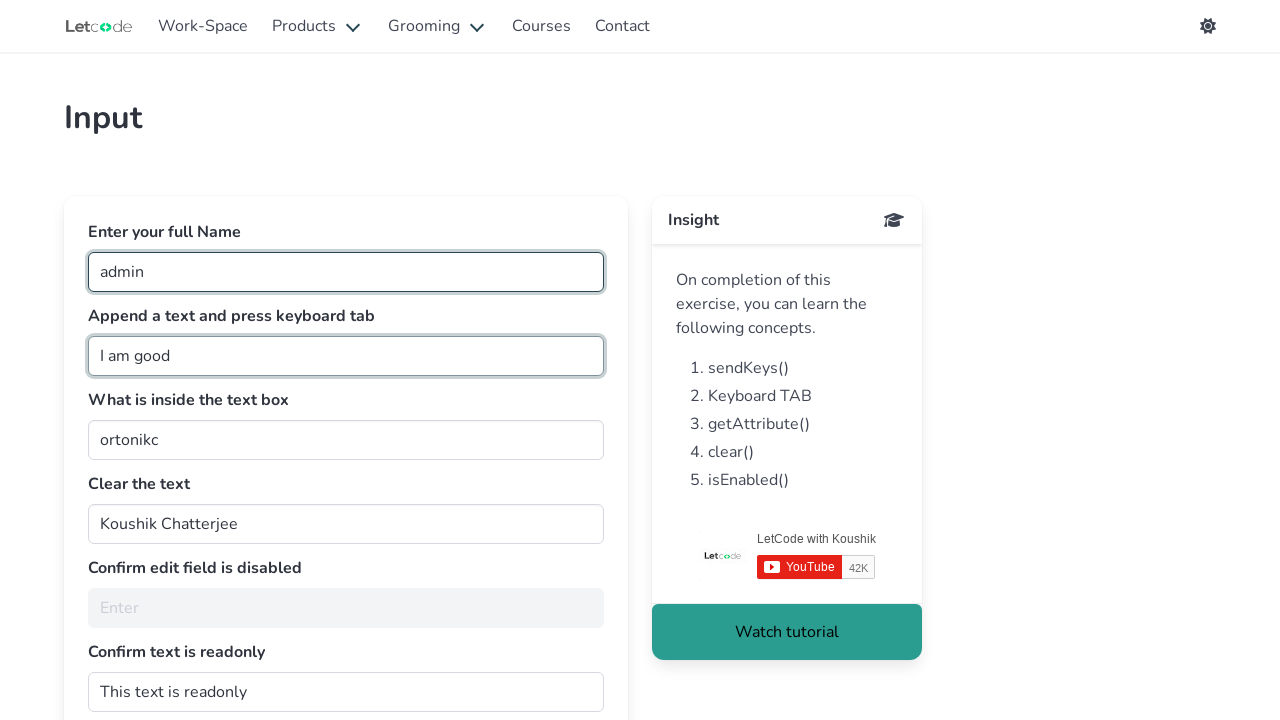

Pressed End key to move cursor to end of join field
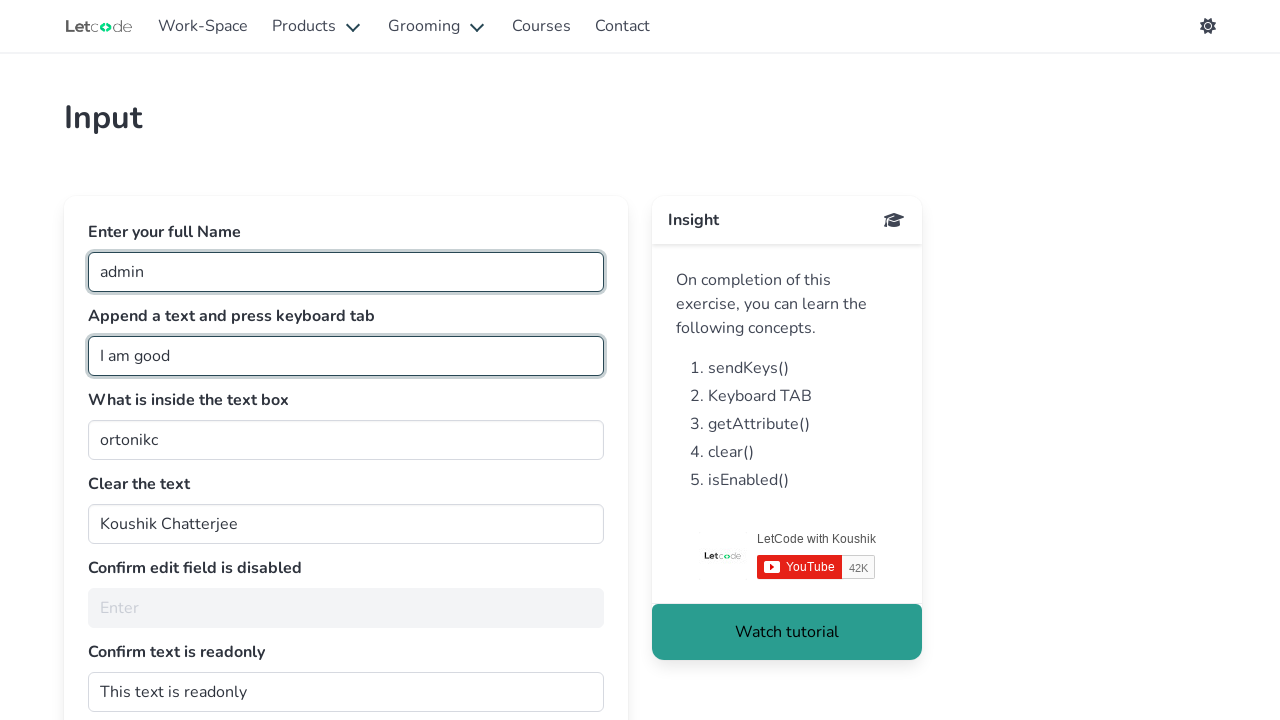

Appended ' Human' to join field using keyboard
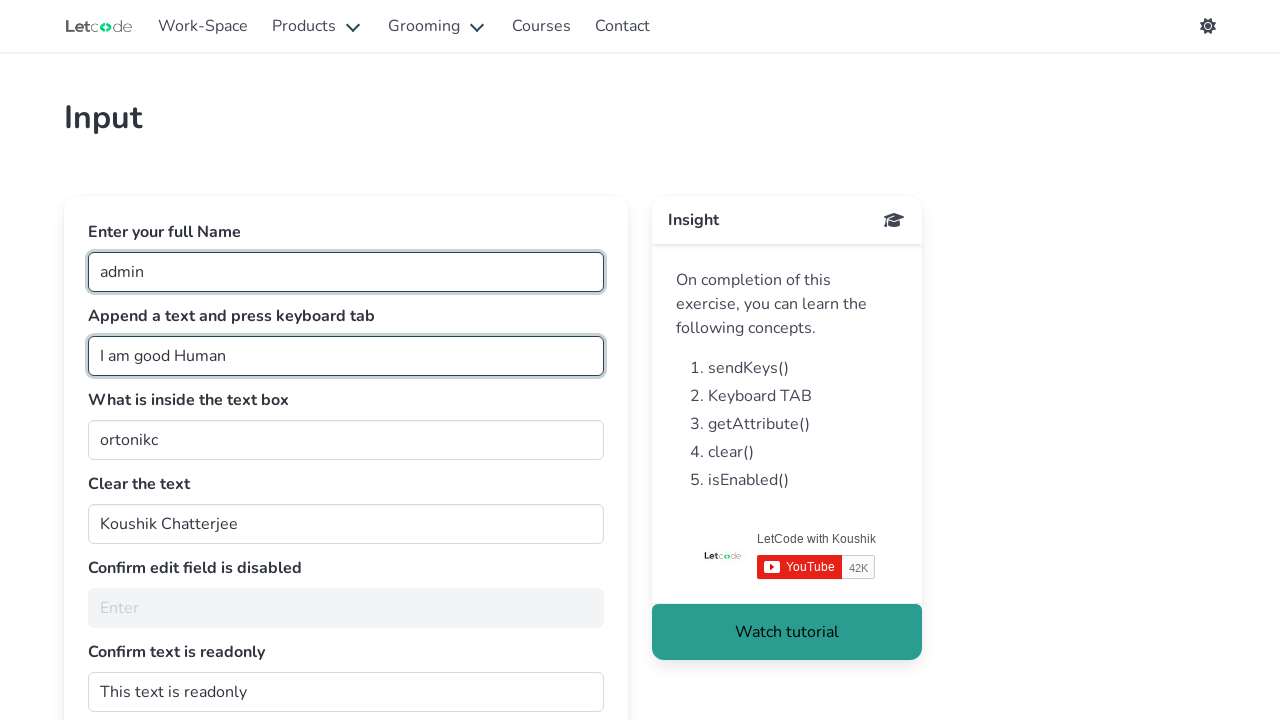

Cleared the clearMe input field on #clearMe
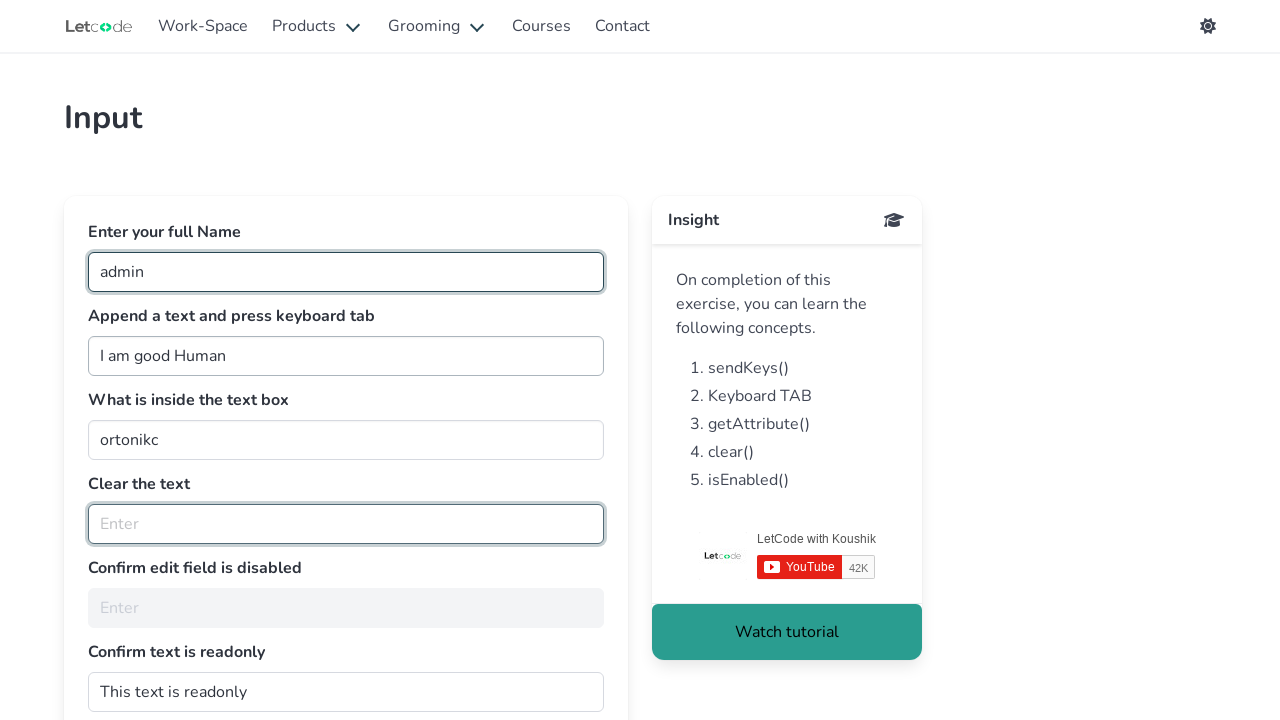

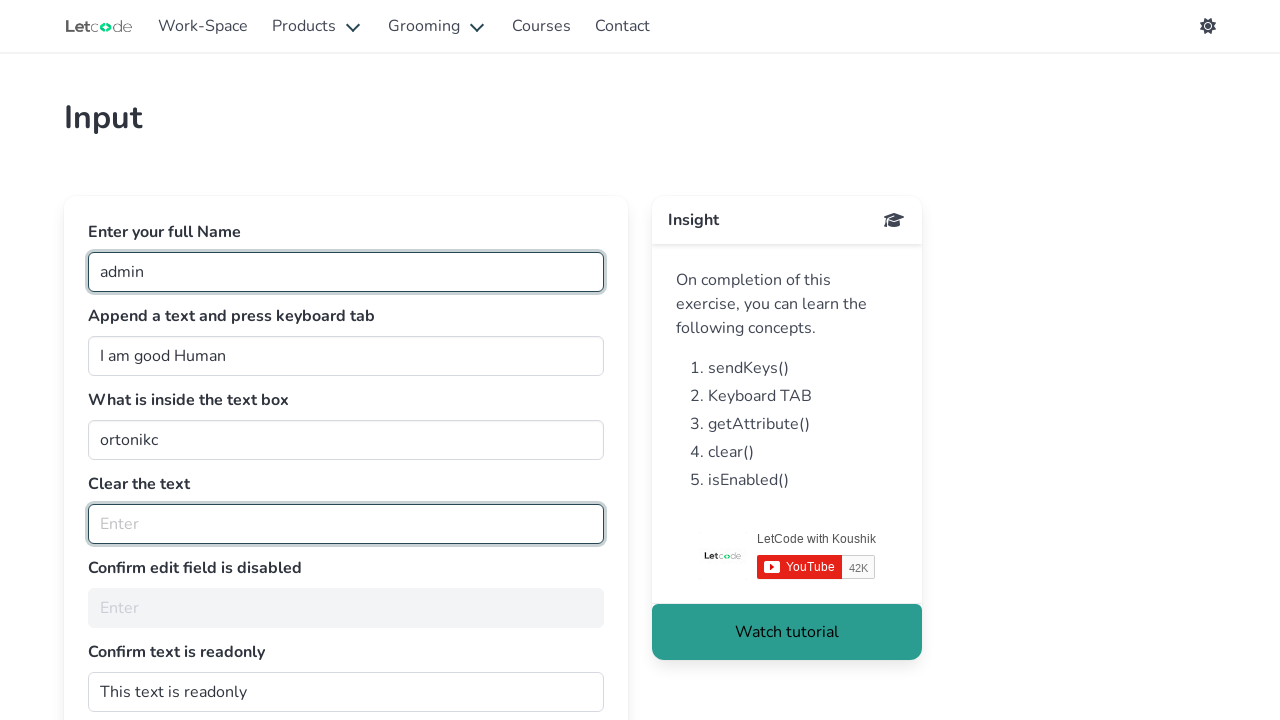